Navigates to a Selenium course content page and clicks on a heading element (likely to expand/collapse a section)

Starting URL: http://greenstech.in/selenium-course-content.html

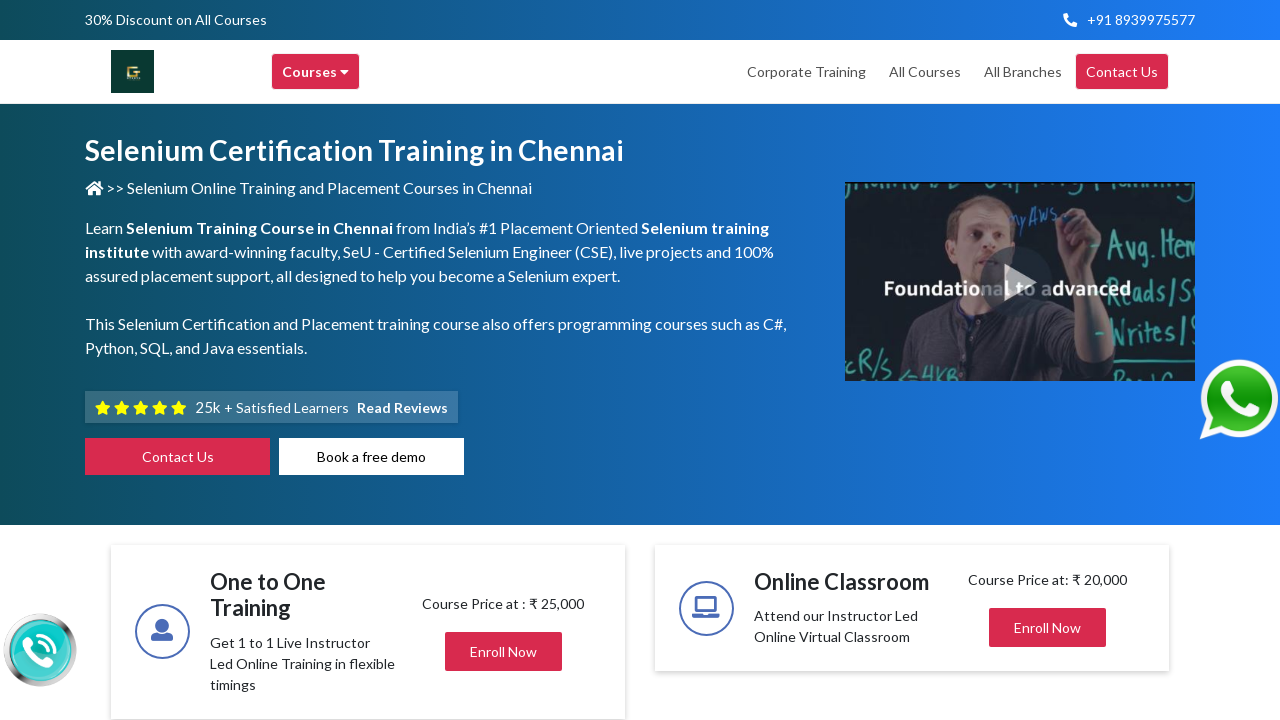

Navigated to Selenium course content page
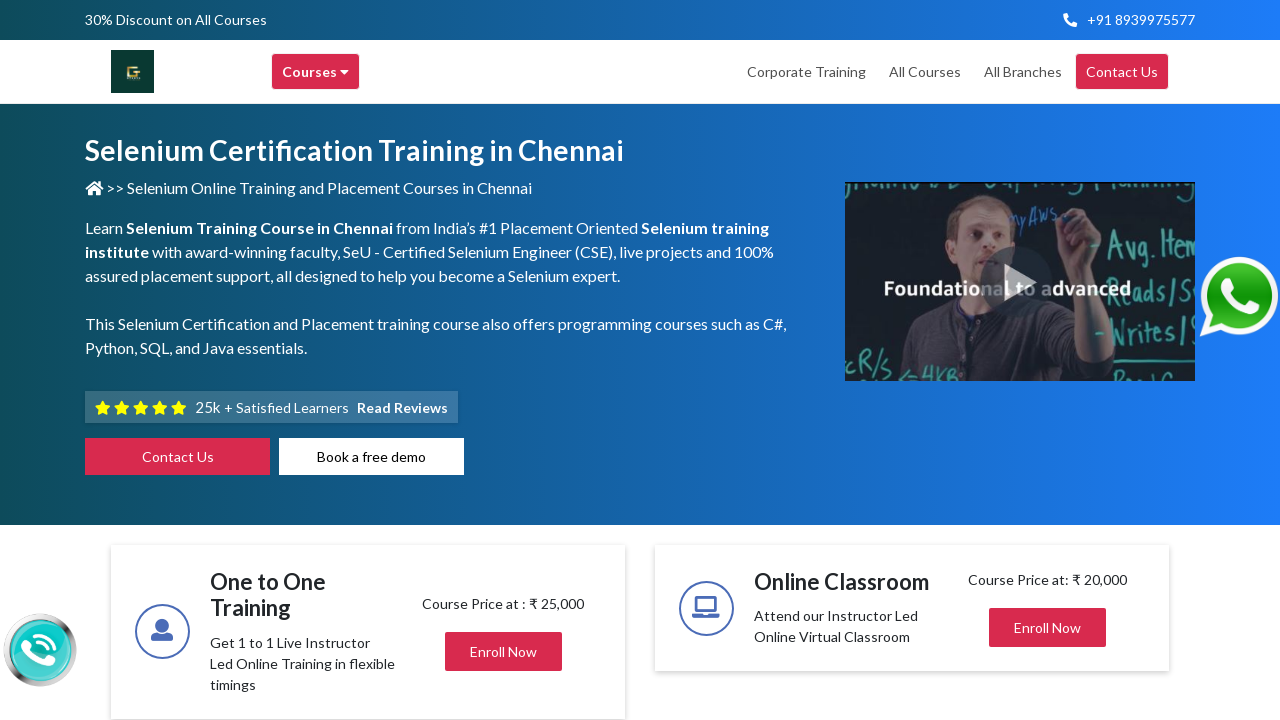

Clicked on heading element to expand/collapse section at (1048, 361) on #heading302
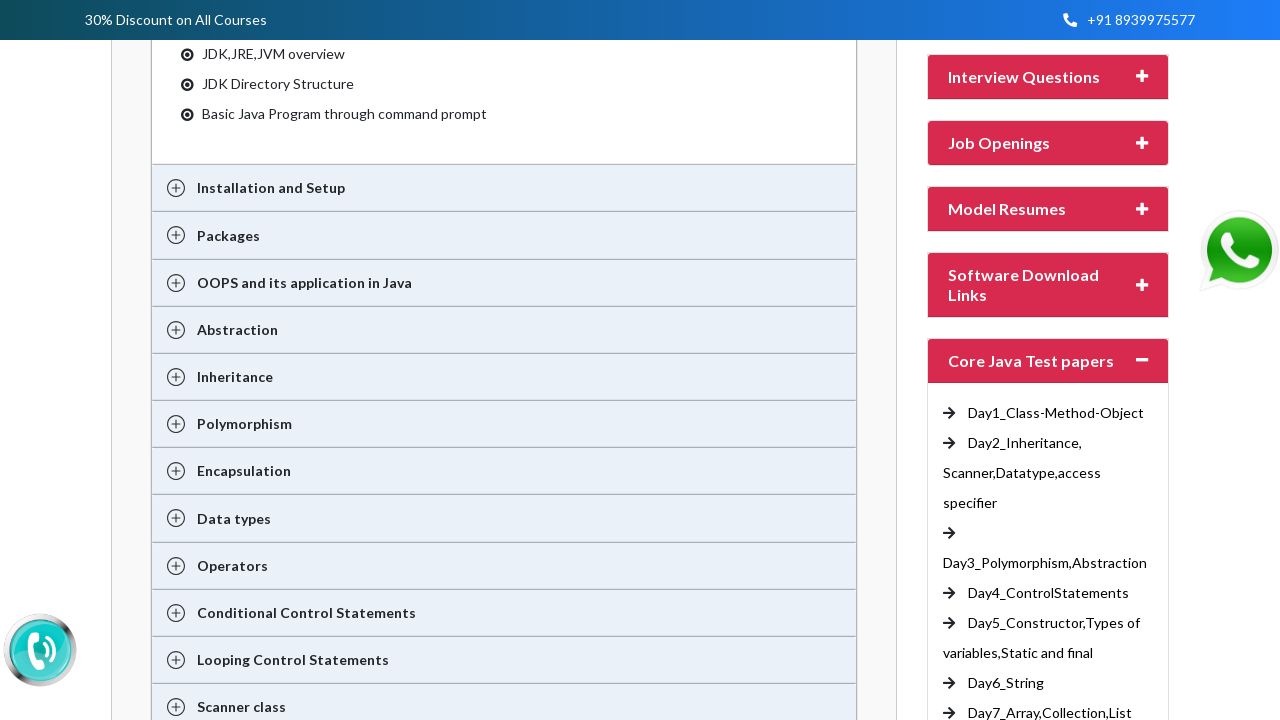

Waited for content to load/expand after clicking heading
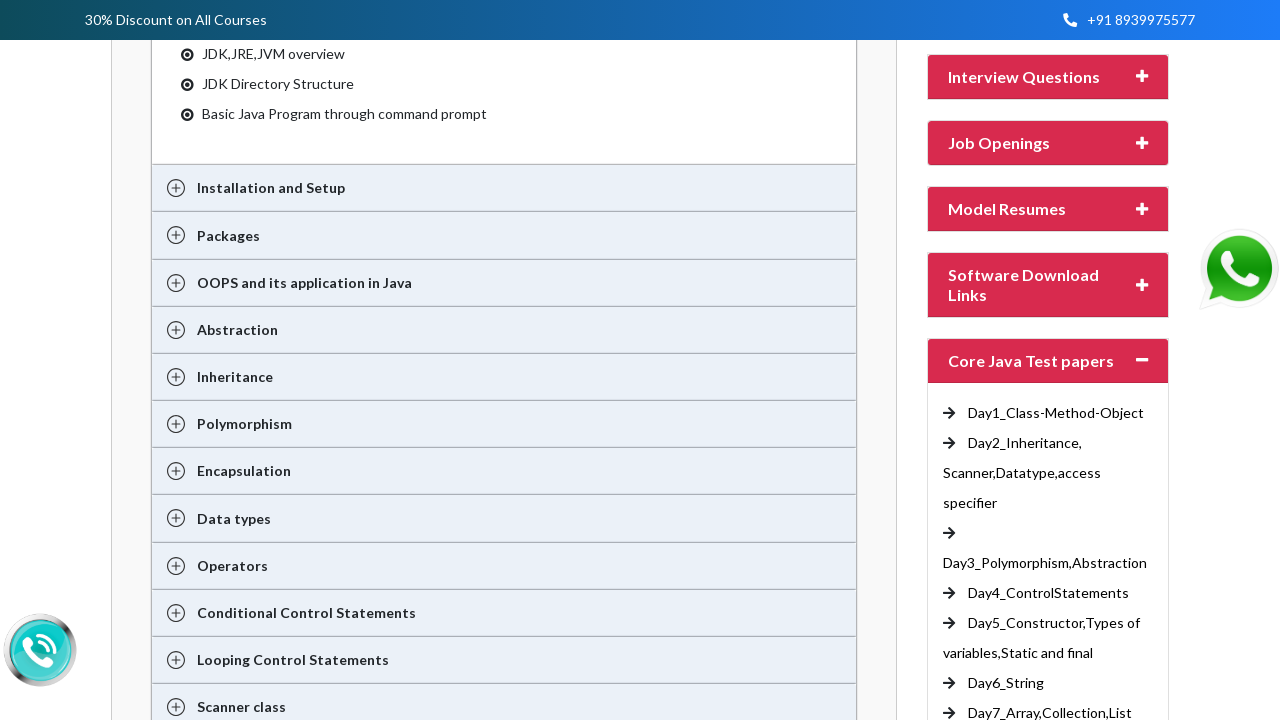

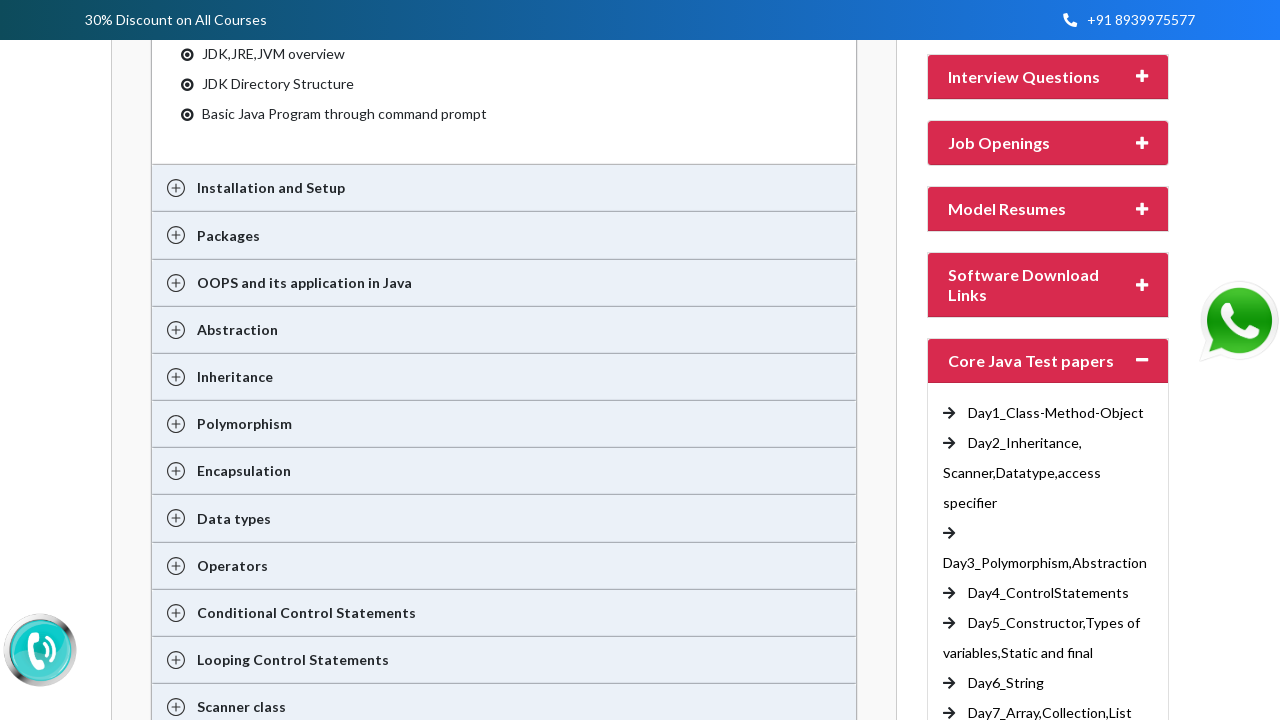